Tests the Add New Doctor form validation by clicking through to the doctors section, opening the add doctor modal, entering only a name, and verifying email validation error appears

Starting URL: https://ej2.syncfusion.com/showcase/angular/appointmentplanner/#/dashboard

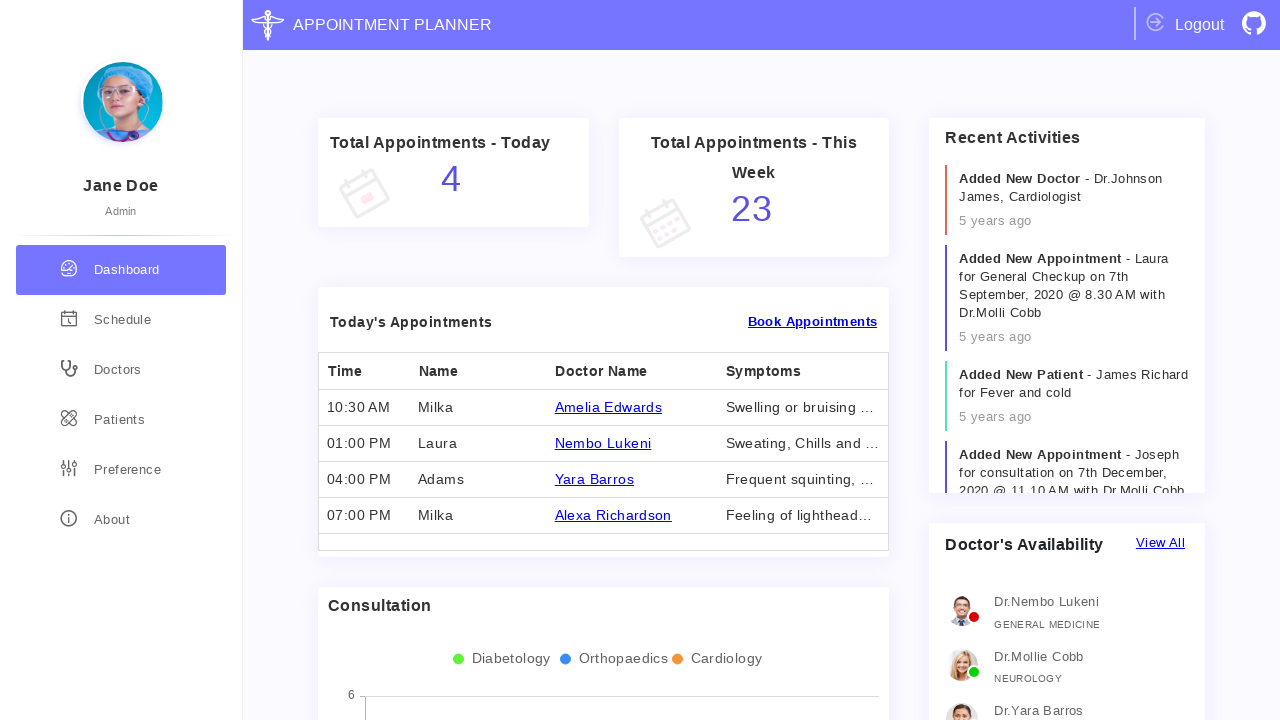

Clicked on doctors section at (121, 370) on div.doctors
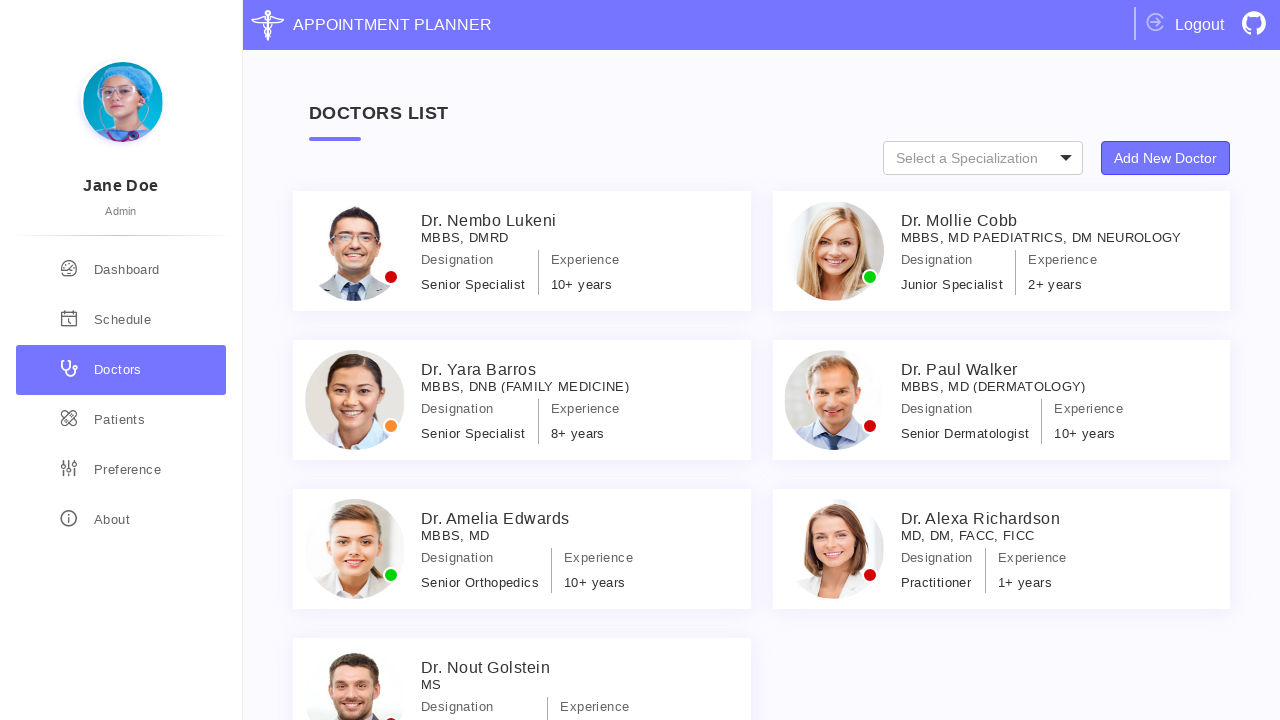

Clicked Add New Doctor button to open modal at (1166, 158) on xpath=//button[text()='Add New Doctor']
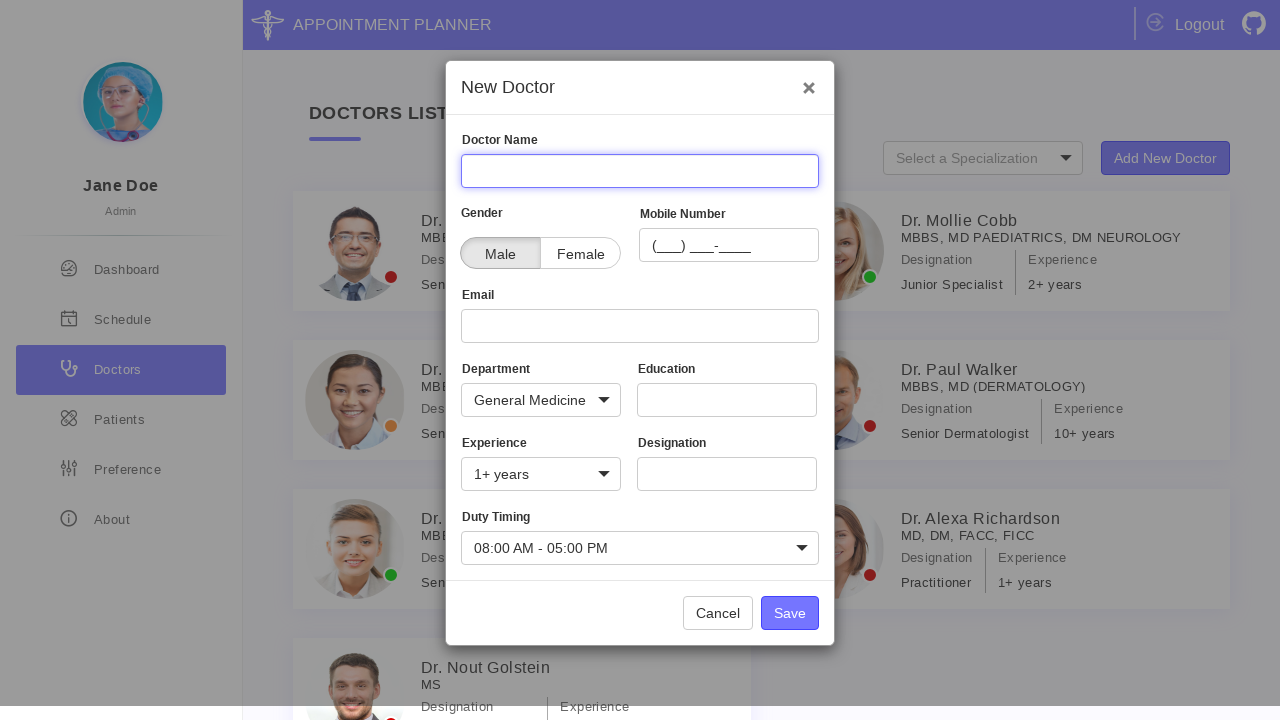

Filled in name field with 'John Doe' on input[name='Name']
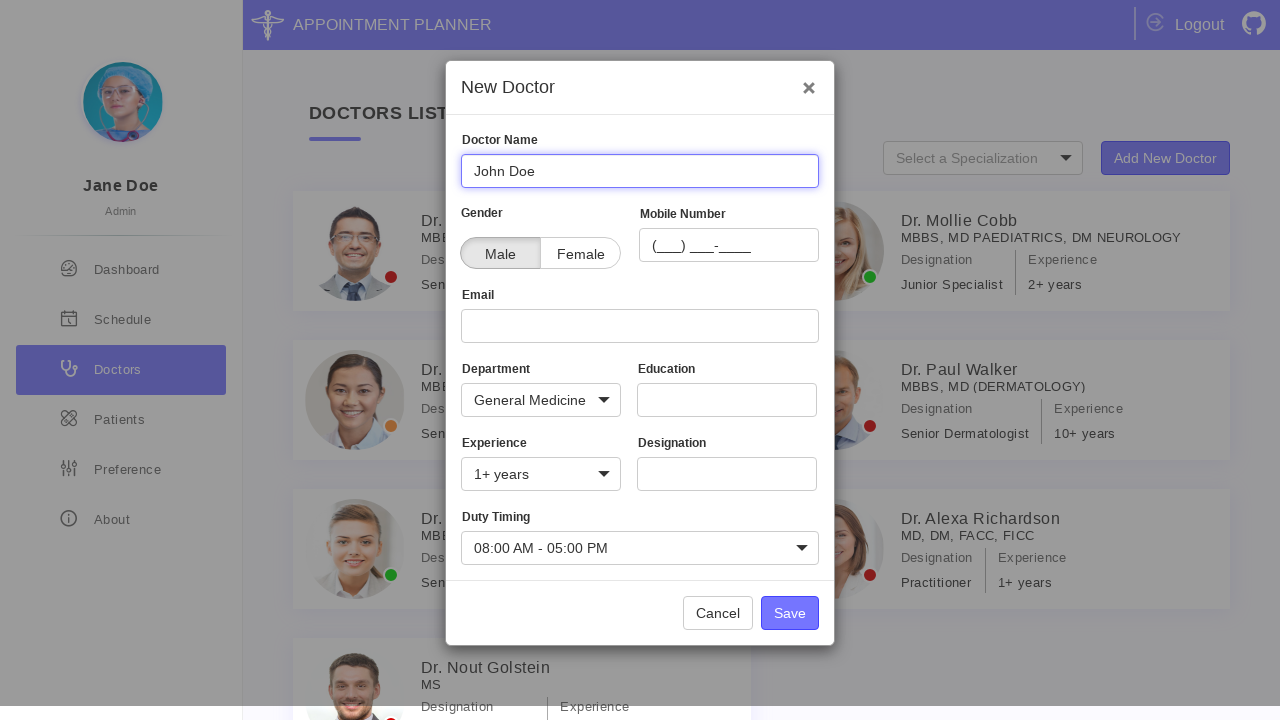

Clicked Save button without filling email field at (790, 613) on xpath=//button[text()='Save']
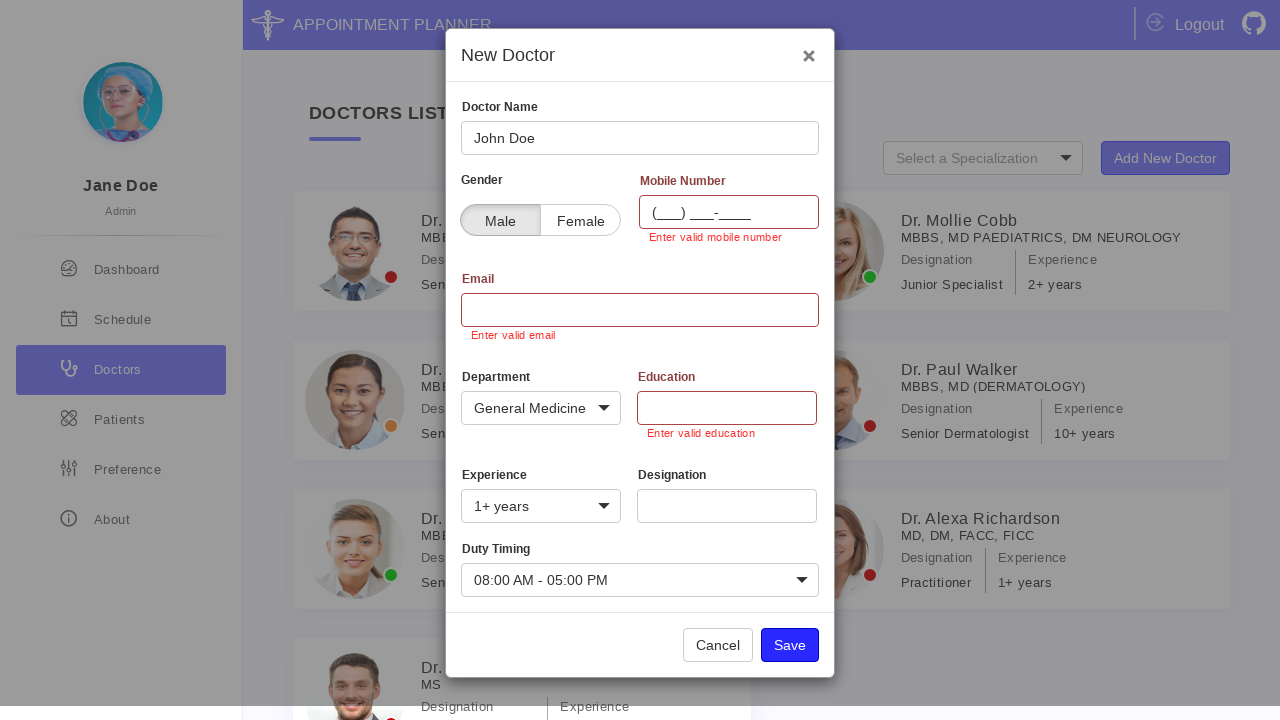

Located email validation error element
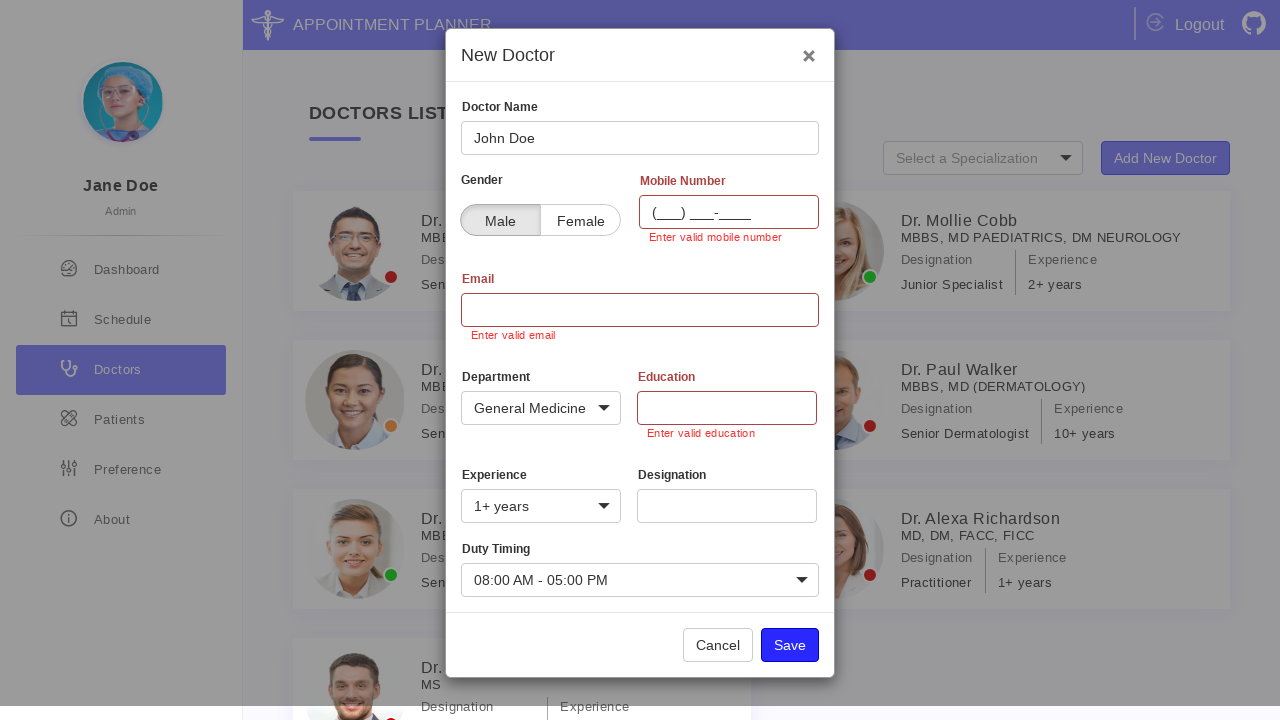

Verified email validation error message displays 'Enter valid email'
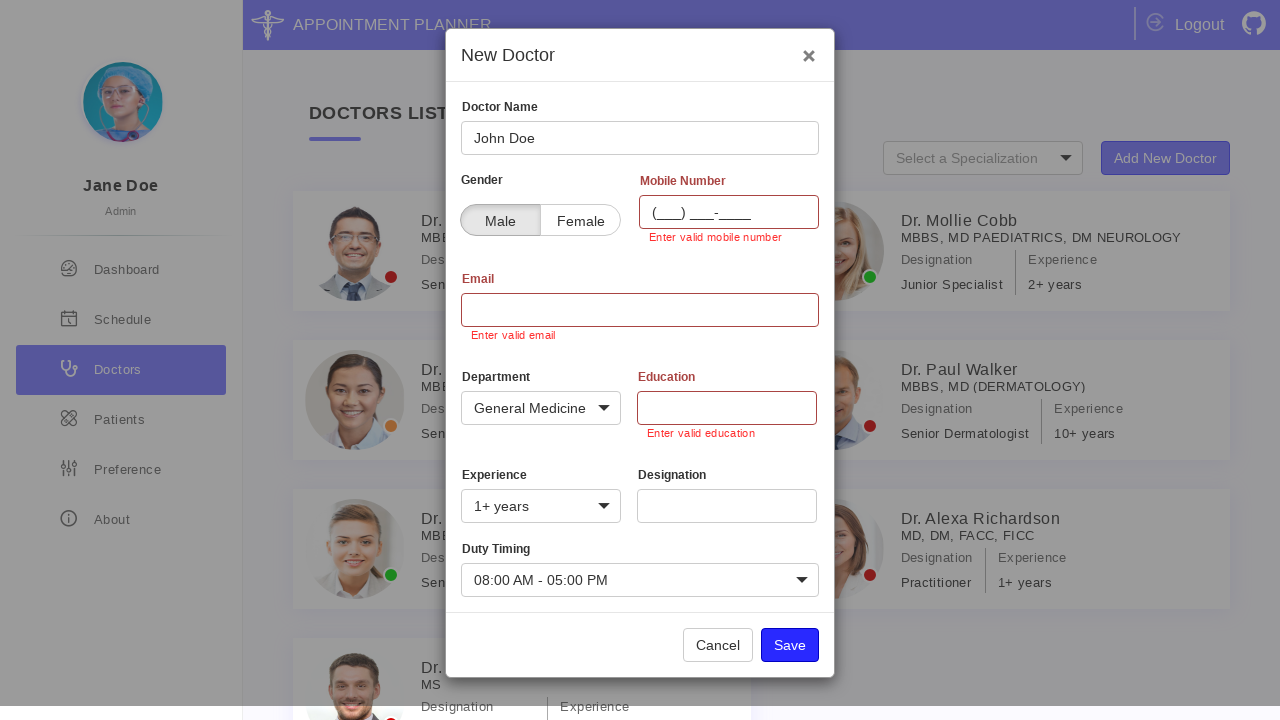

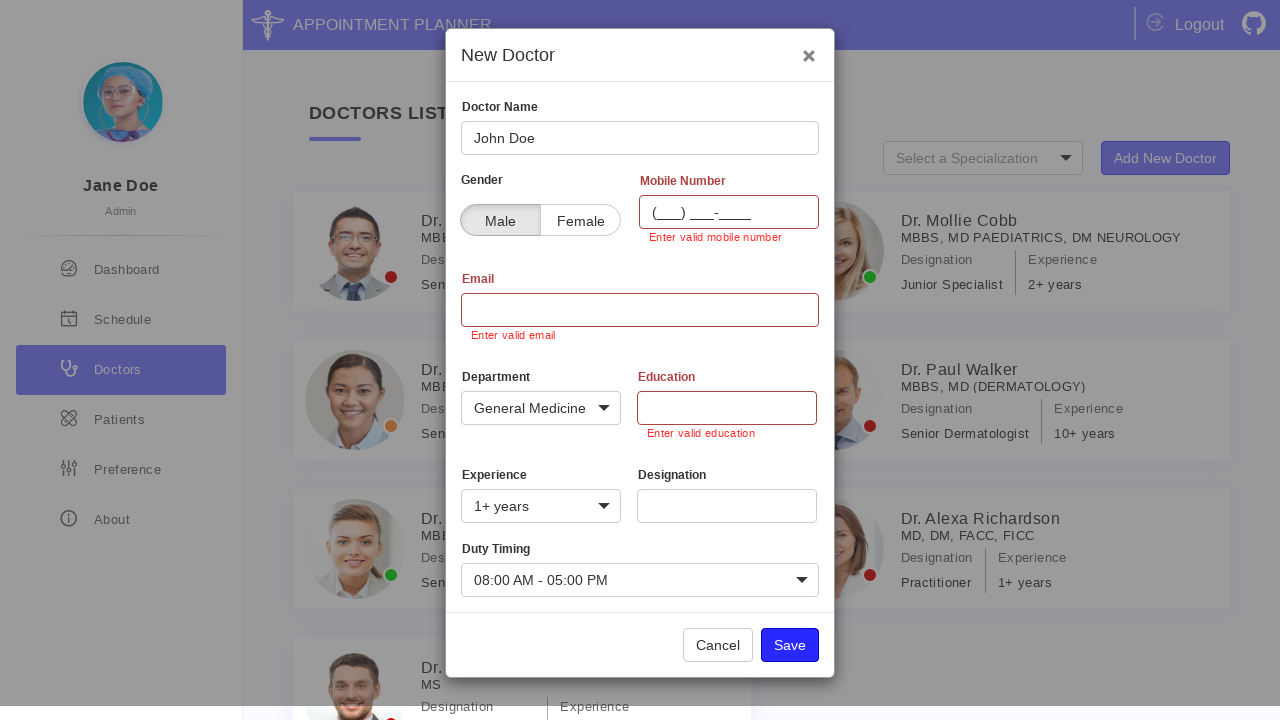